Tests adding an item to cart by navigating through product categories and clicking add to cart

Starting URL: https://www.demoblaze.com

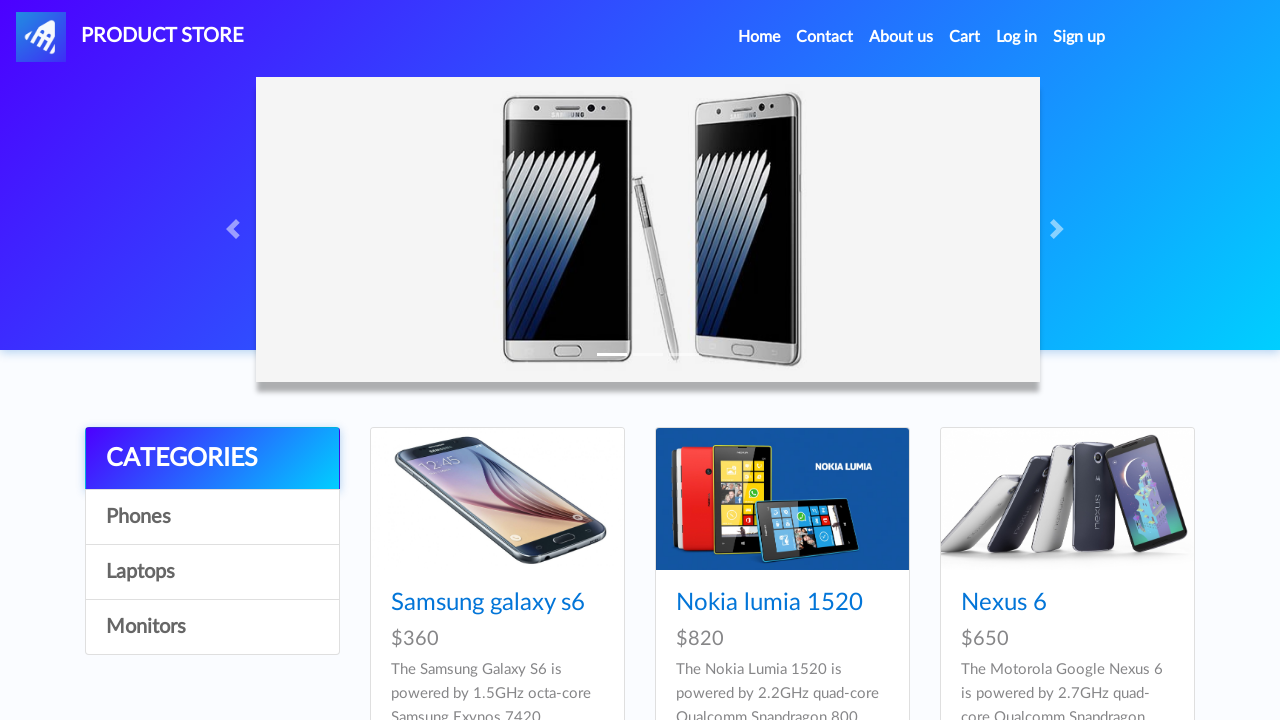

Clicked on product category at (212, 627) on xpath=//body/div[5]/div/div[1]/div/a[4]
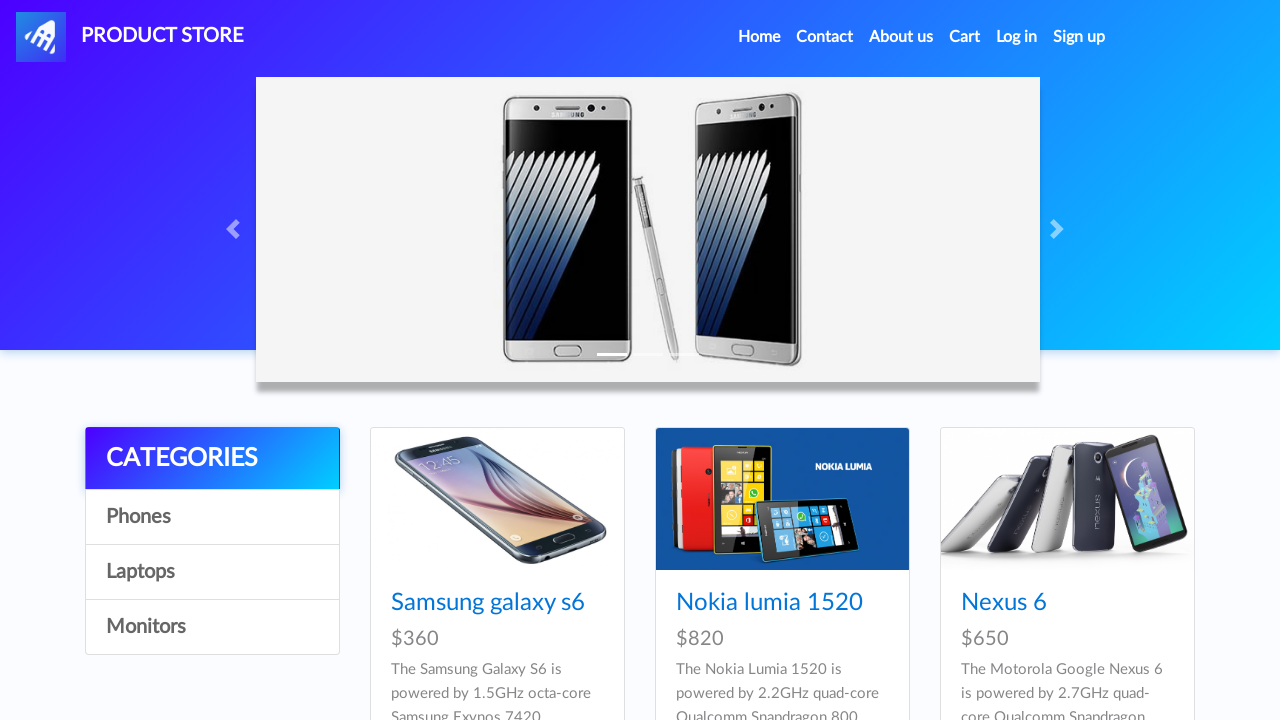

Waited for products to load
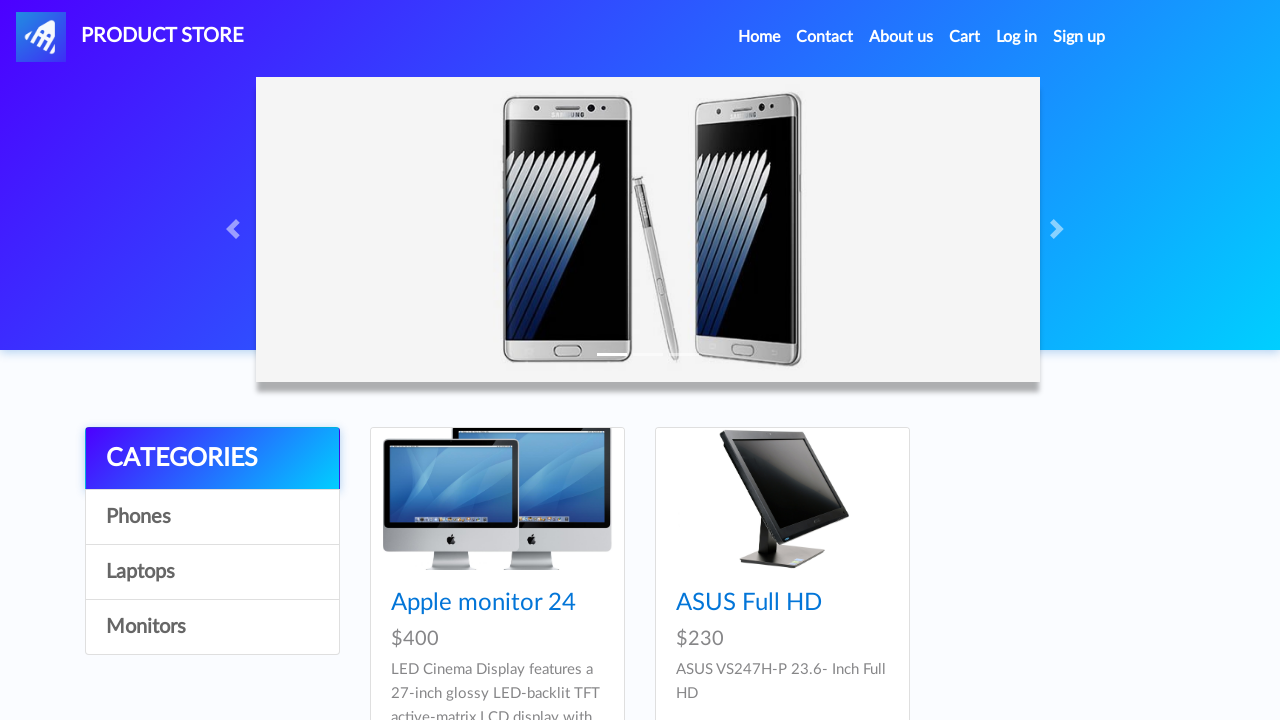

Clicked on first product at (484, 603) on xpath=//body/div[5]/div/div[2]/div/div[1]/div/div/h4/a
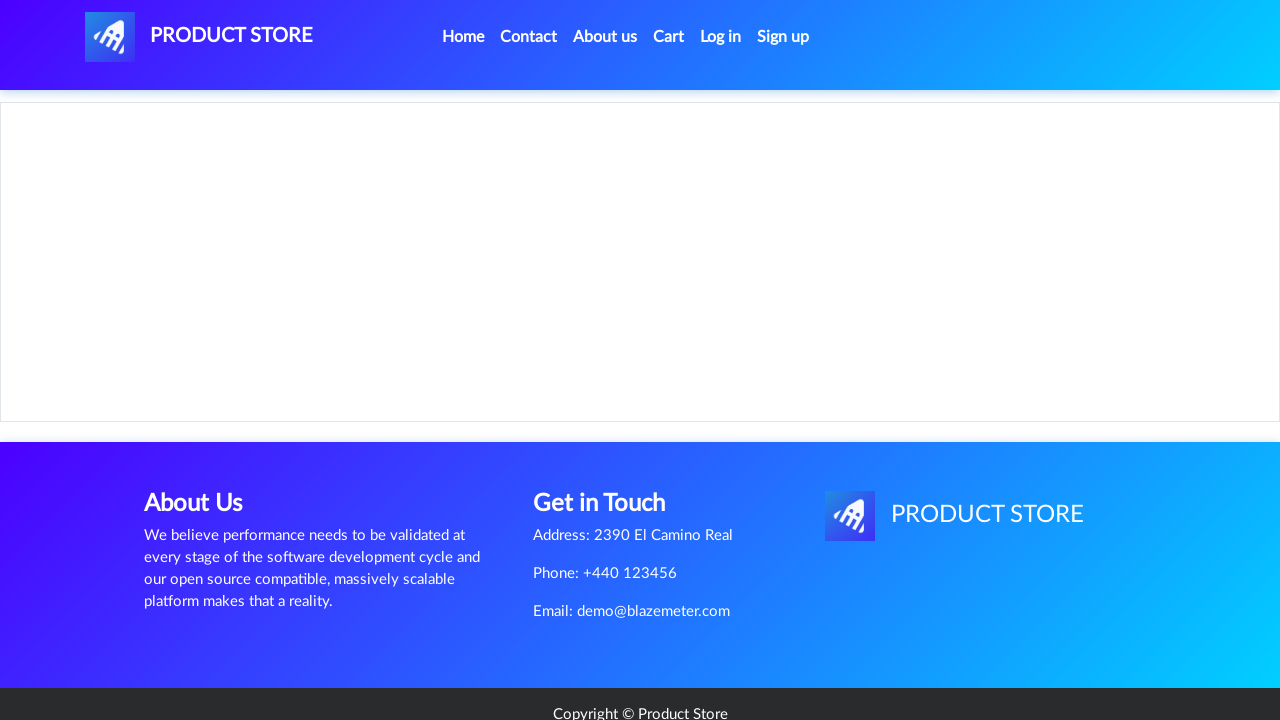

Waited for product page to load
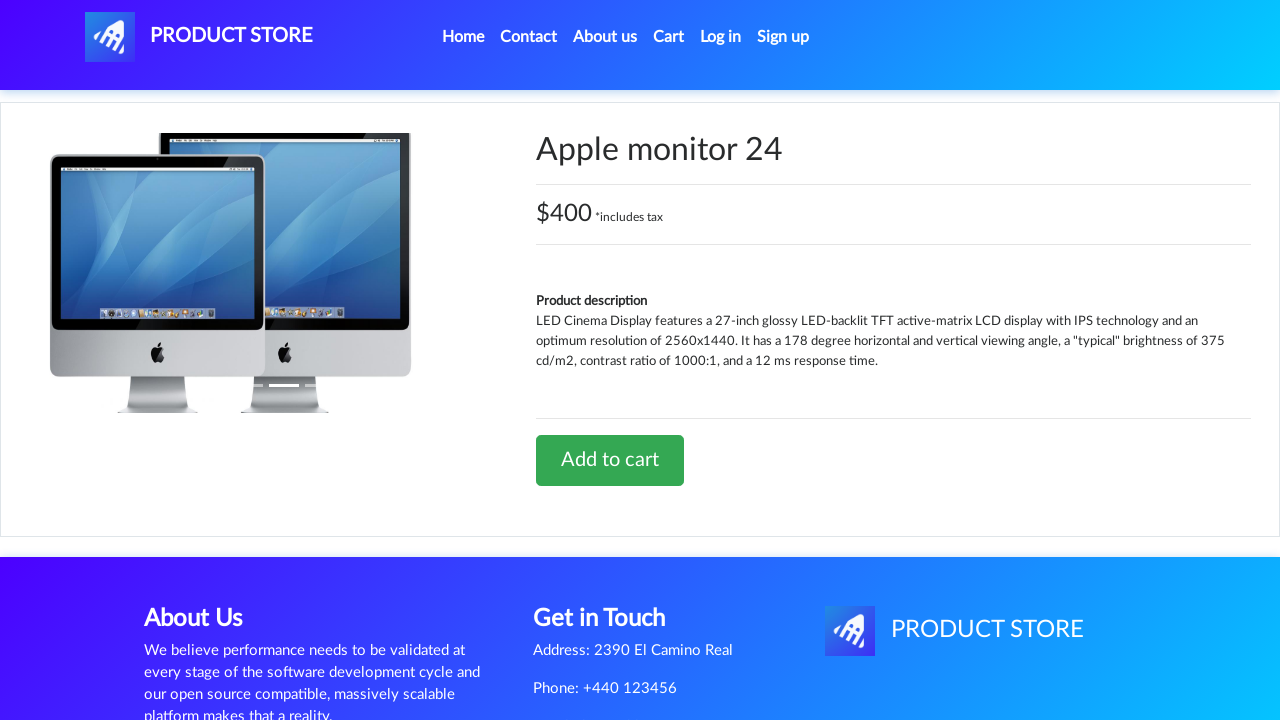

Clicked Add to Cart button at (610, 460) on xpath=//body/div[5]/div/div[2]/div[2]/div/a
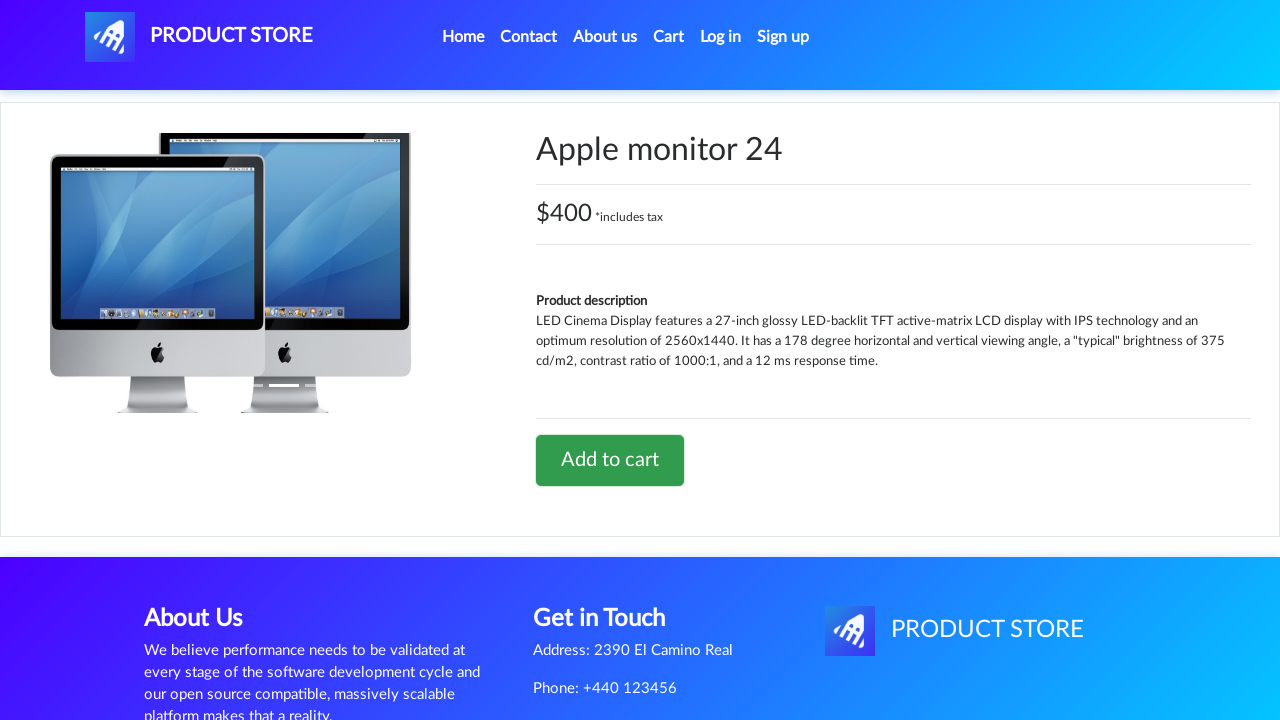

Verified Add to Cart button is displayed
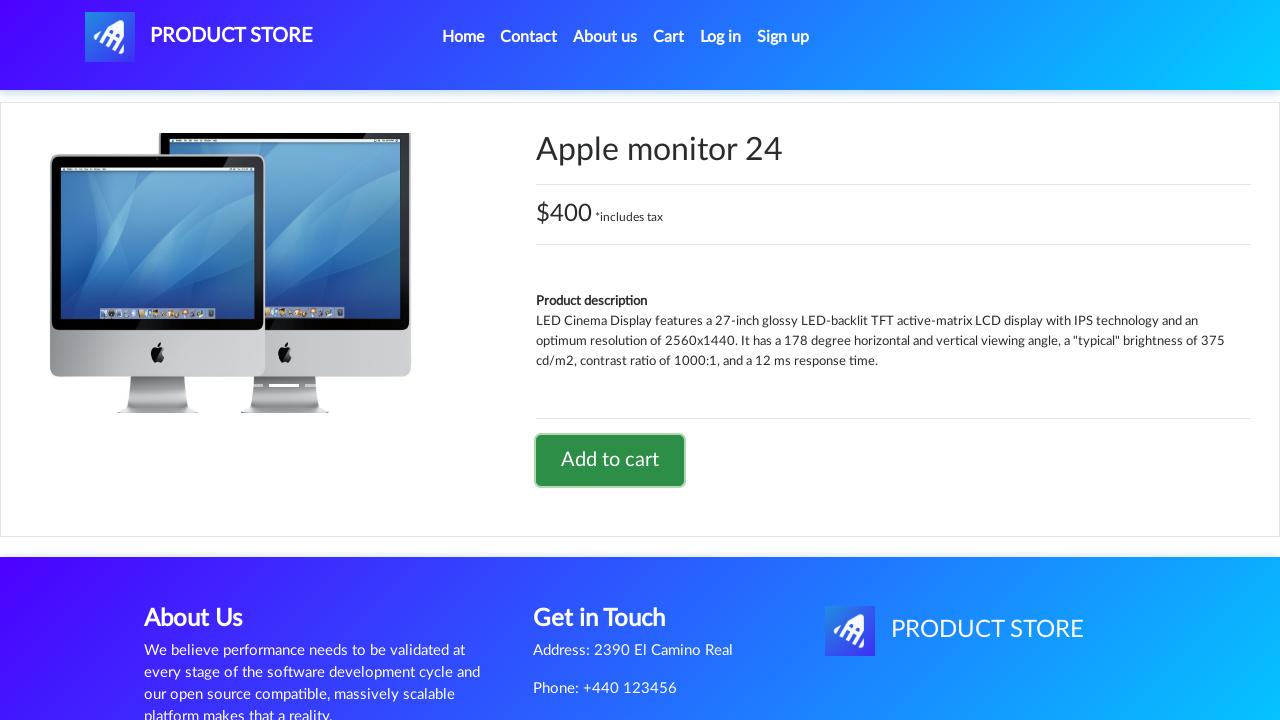

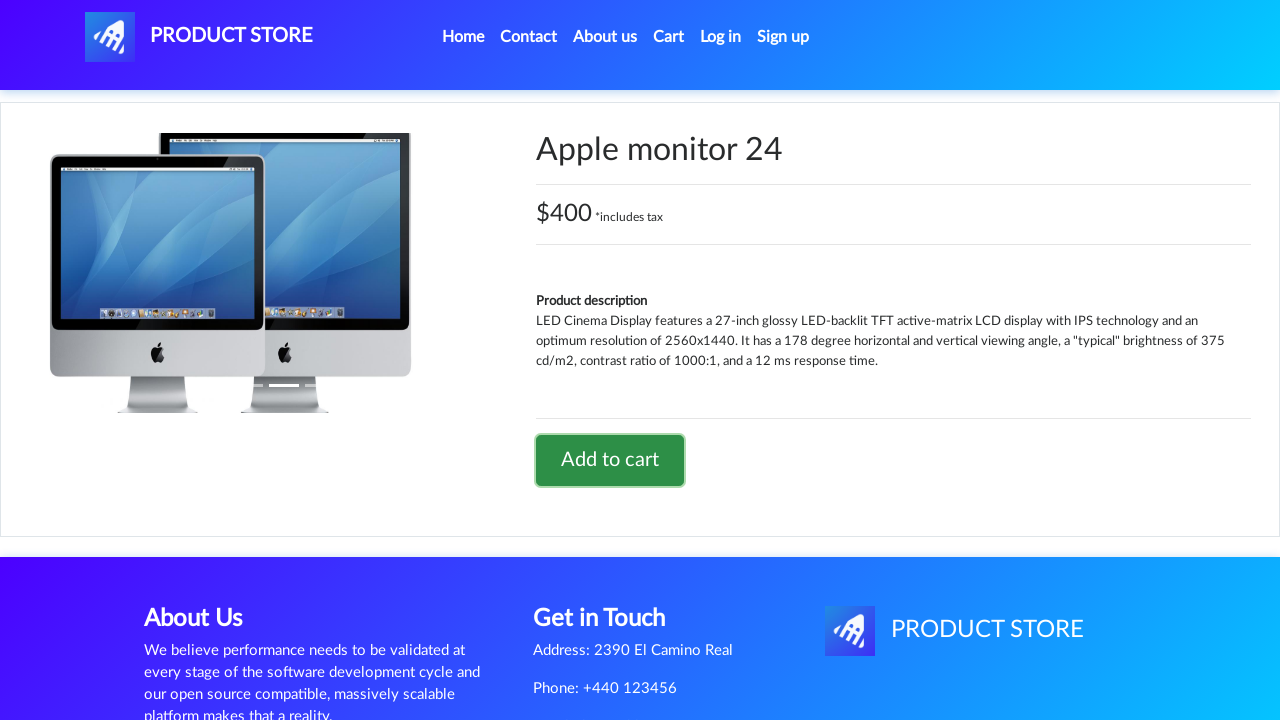